Tests element highlighting functionality by navigating to a page with many elements and visually highlighting a specific element with a red dashed border

Starting URL: http://the-internet.herokuapp.com/large

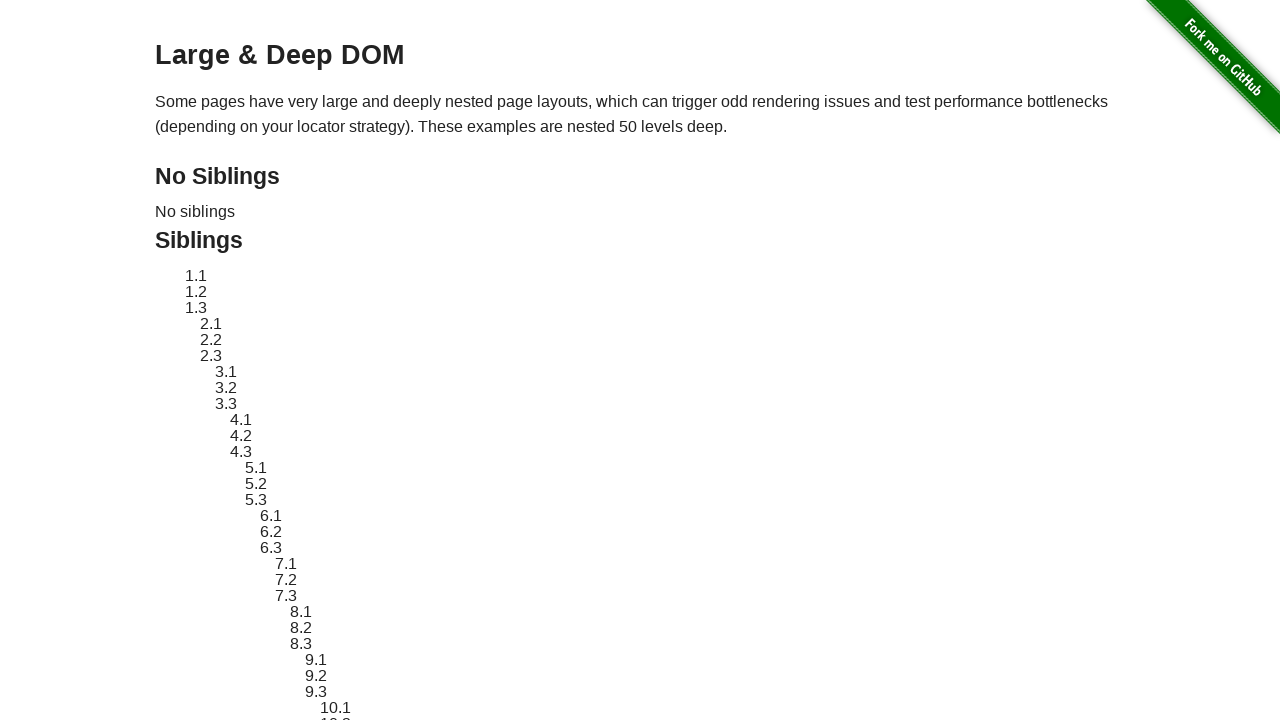

Navigated to the large elements page
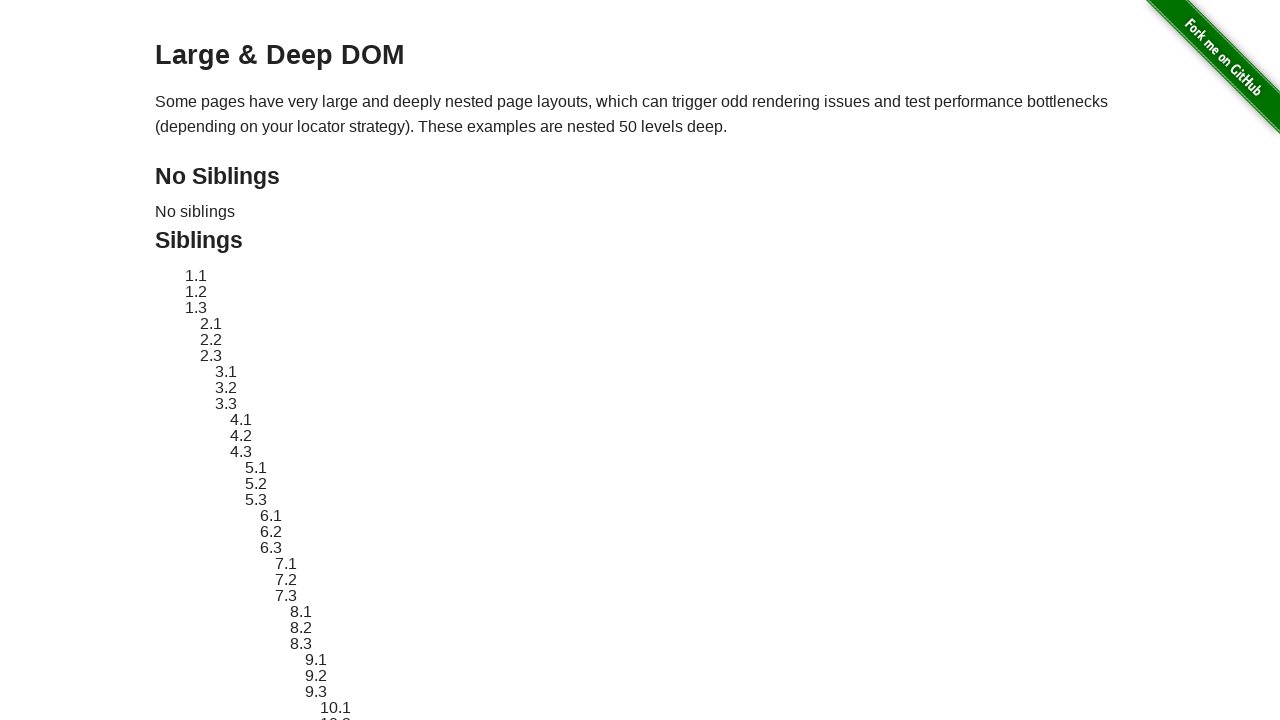

Located target element with ID sibling-2.3
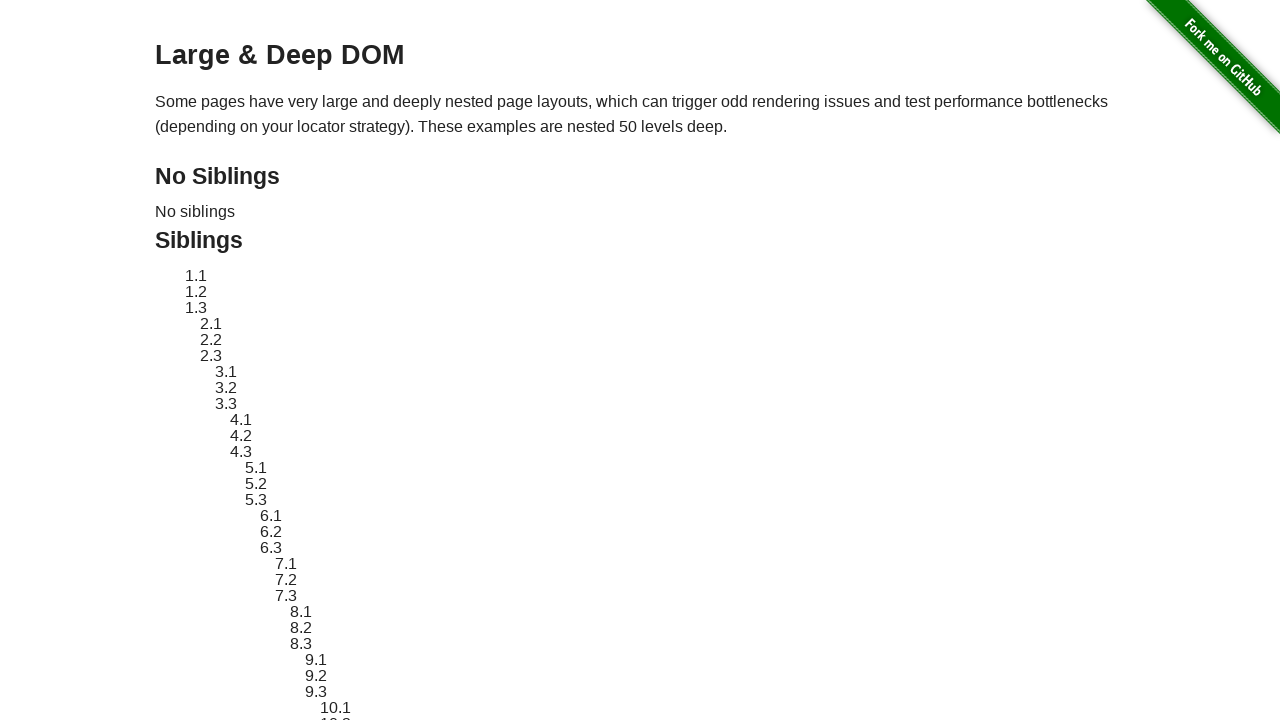

Retrieved original style attribute from target element
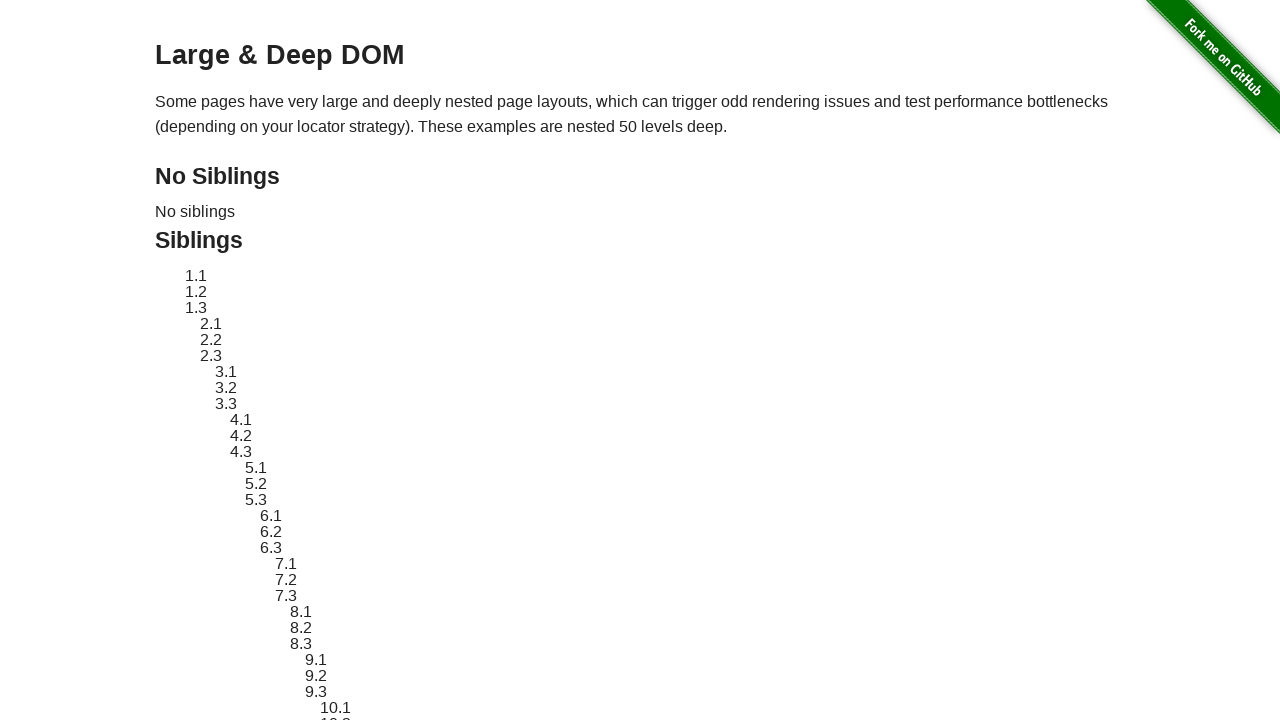

Applied red dashed border highlight to target element
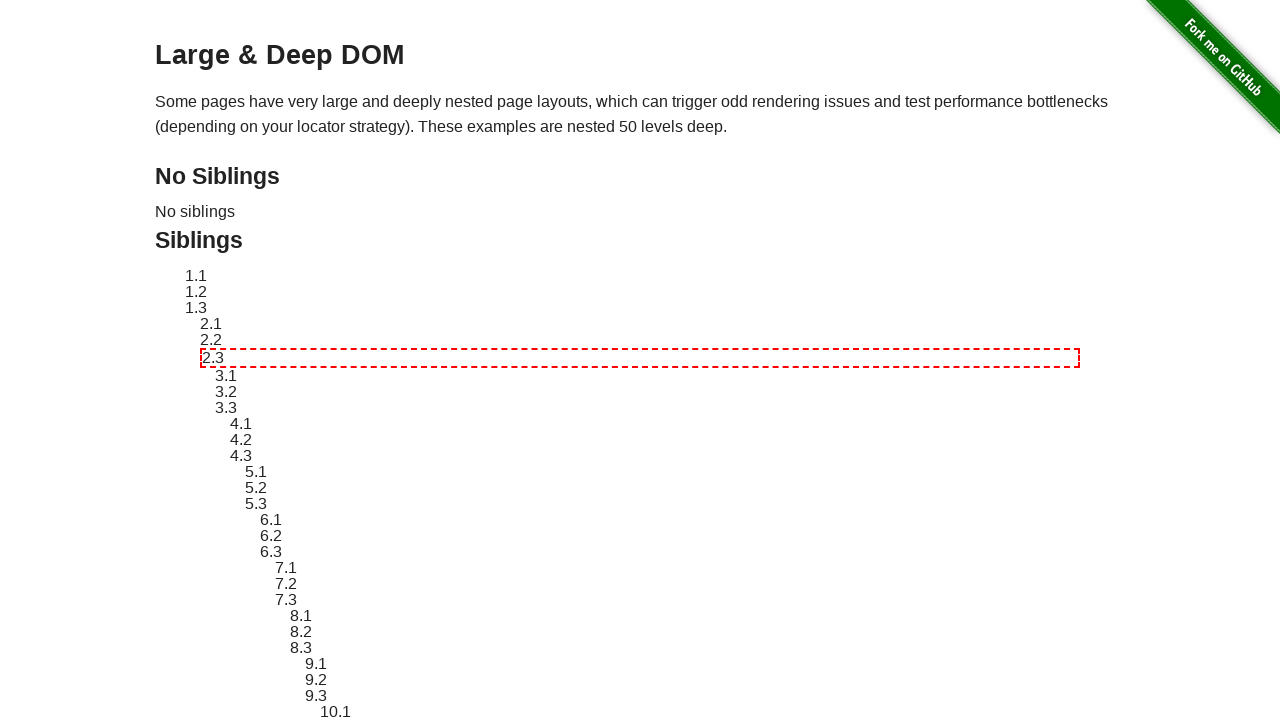

Waited 2 seconds to observe the highlight effect
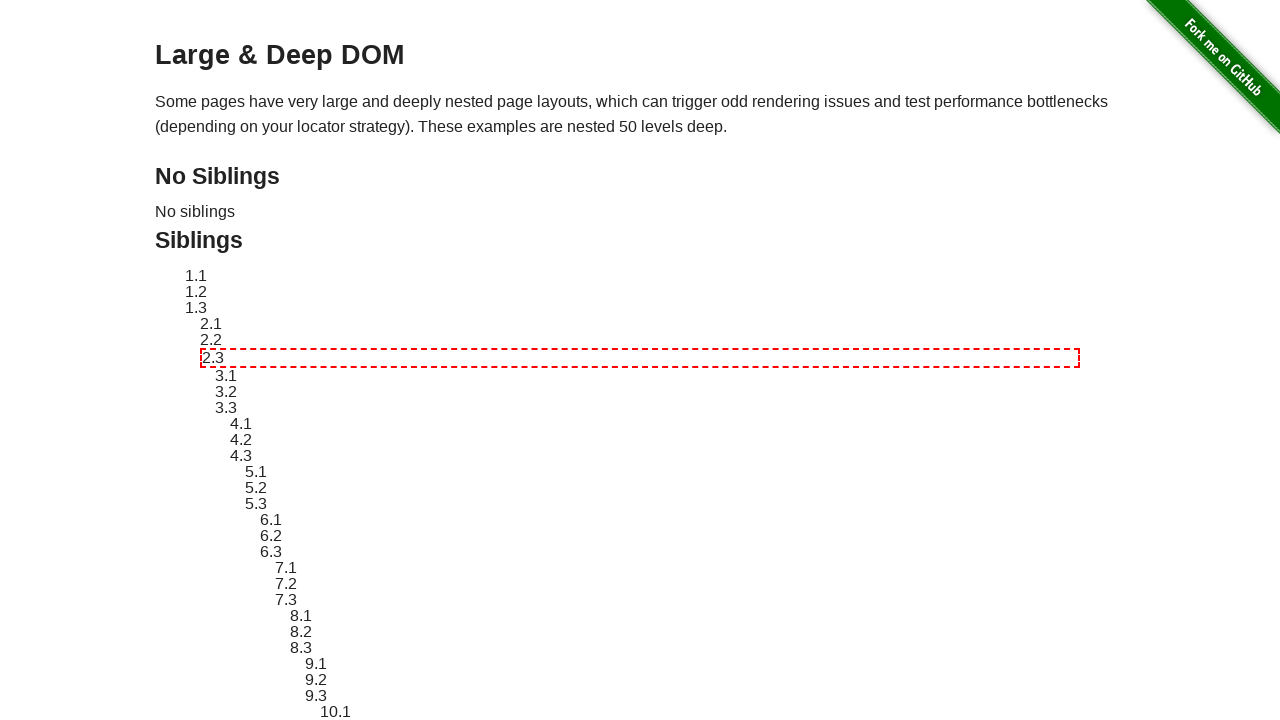

Reverted target element to its original style
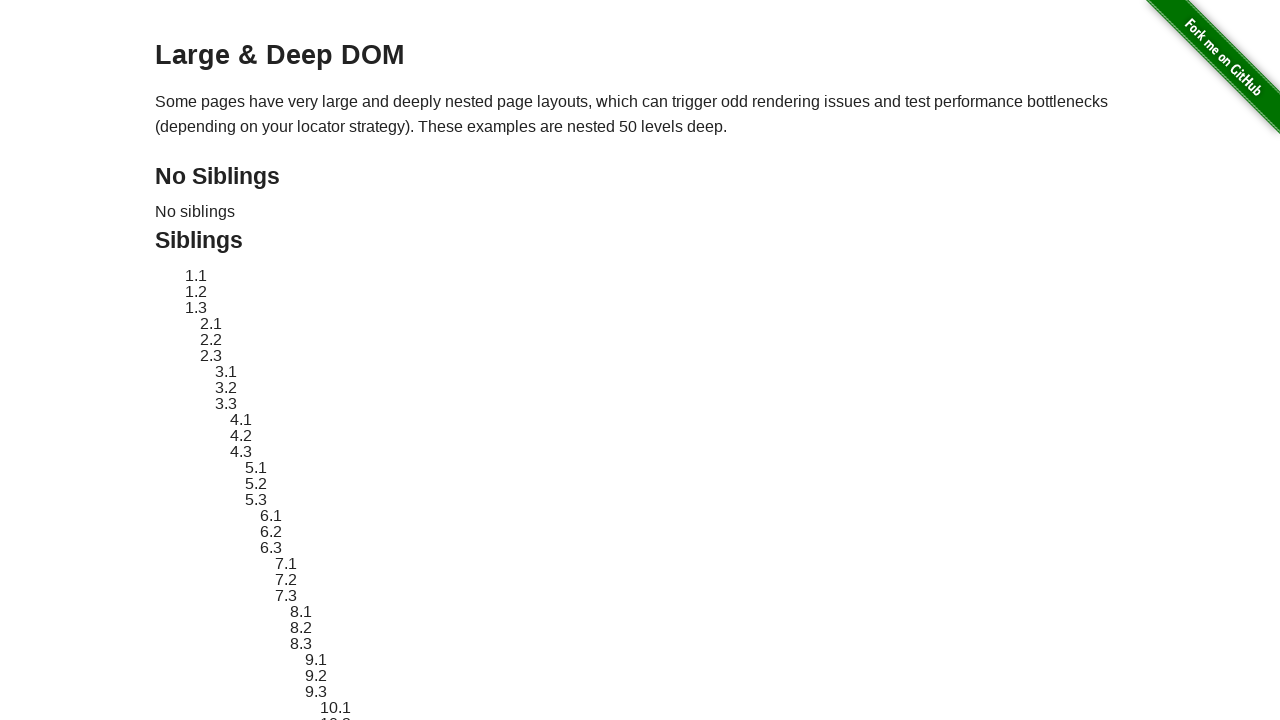

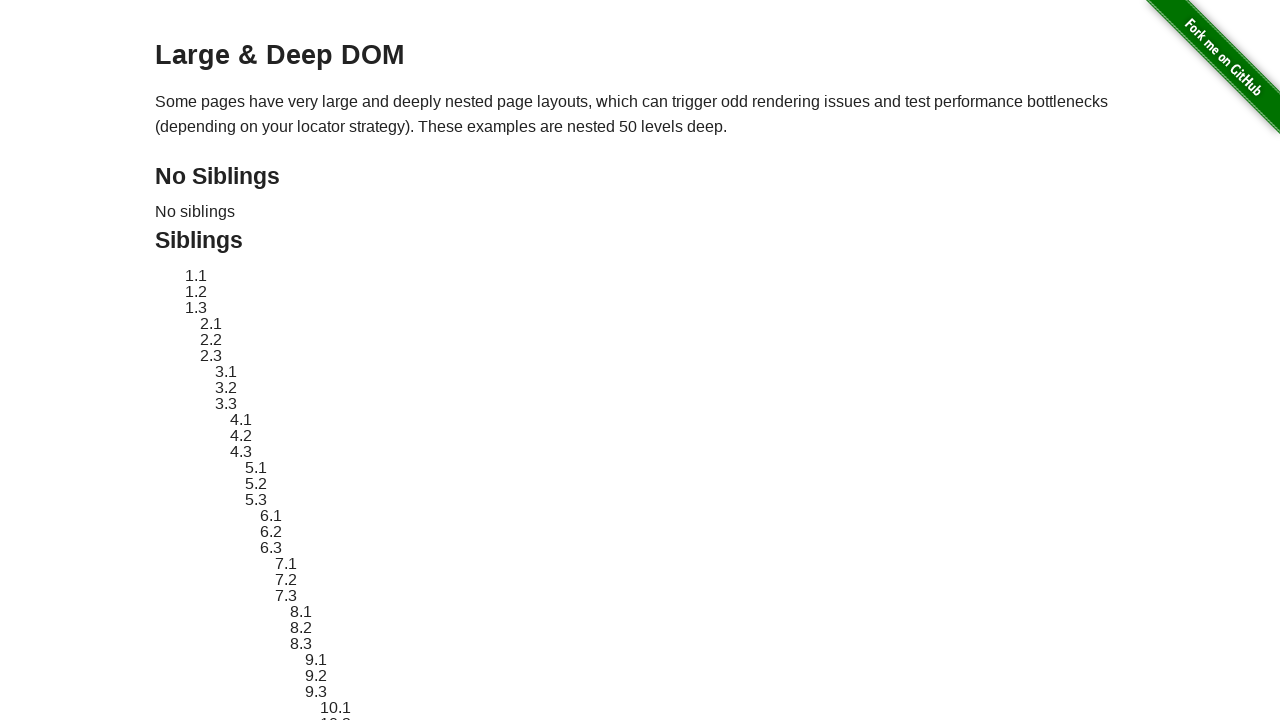